Tests sorting a data table with attribute selectors by clicking the dues column header twice to sort in descending order

Starting URL: http://the-internet.herokuapp.com/tables

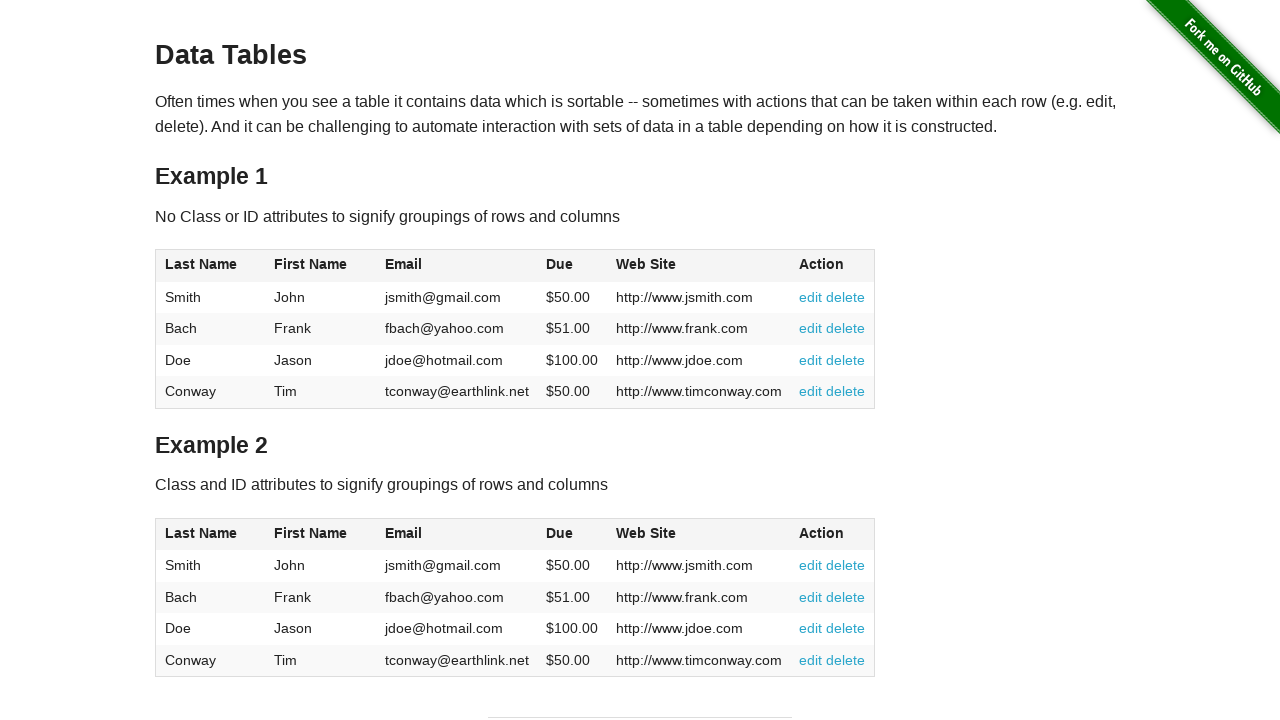

Clicked dues column header to sort ascending at (560, 533) on #table2 thead .dues
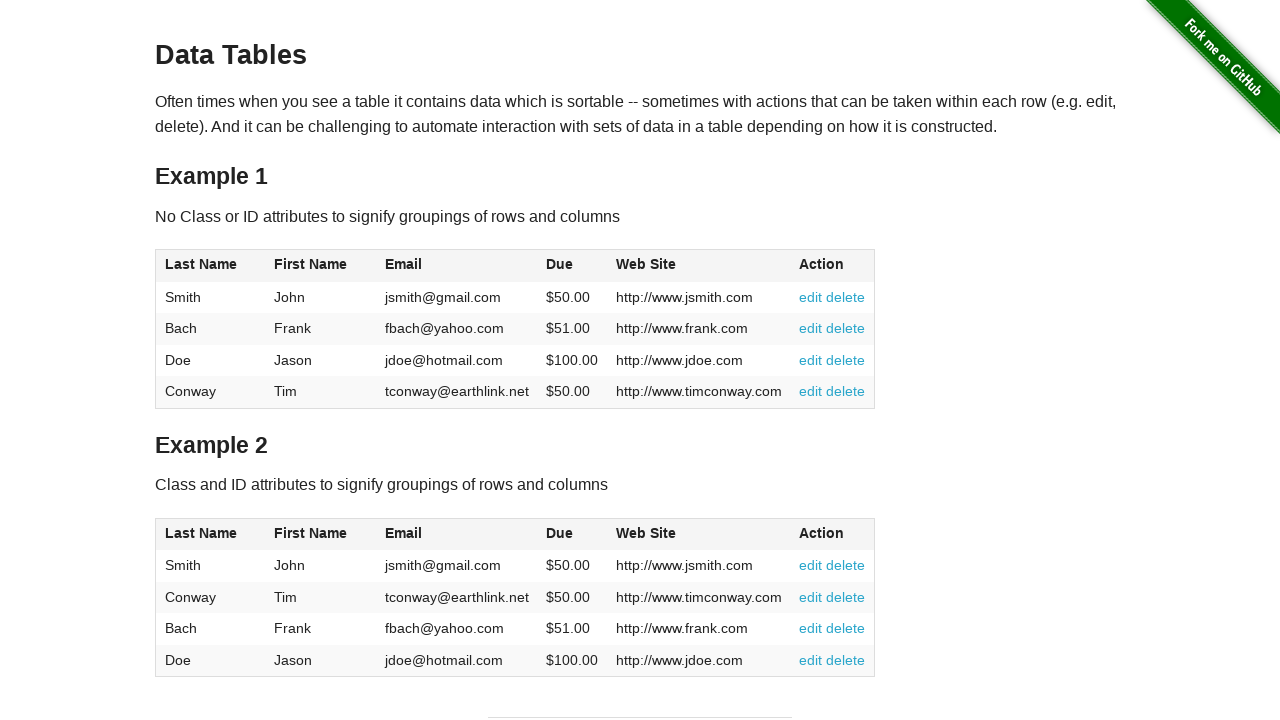

Clicked dues column header again to sort descending at (560, 533) on #table2 thead .dues
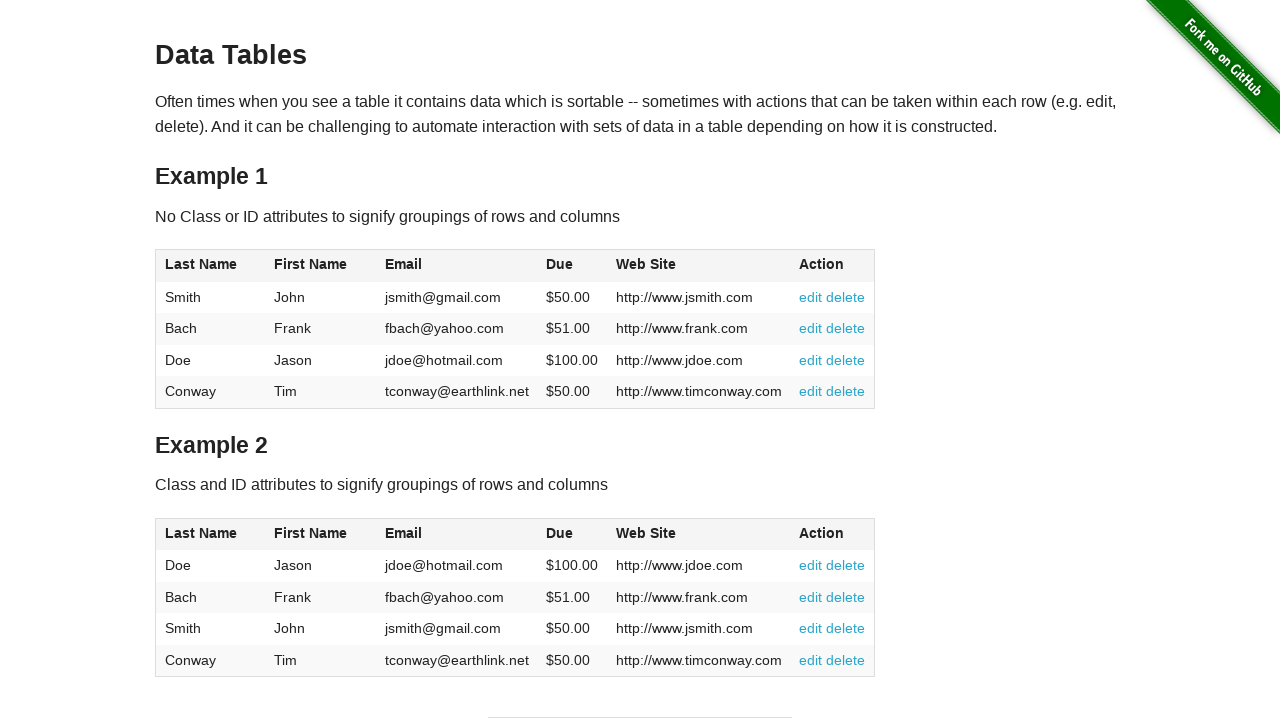

Table sorted in descending order by dues column
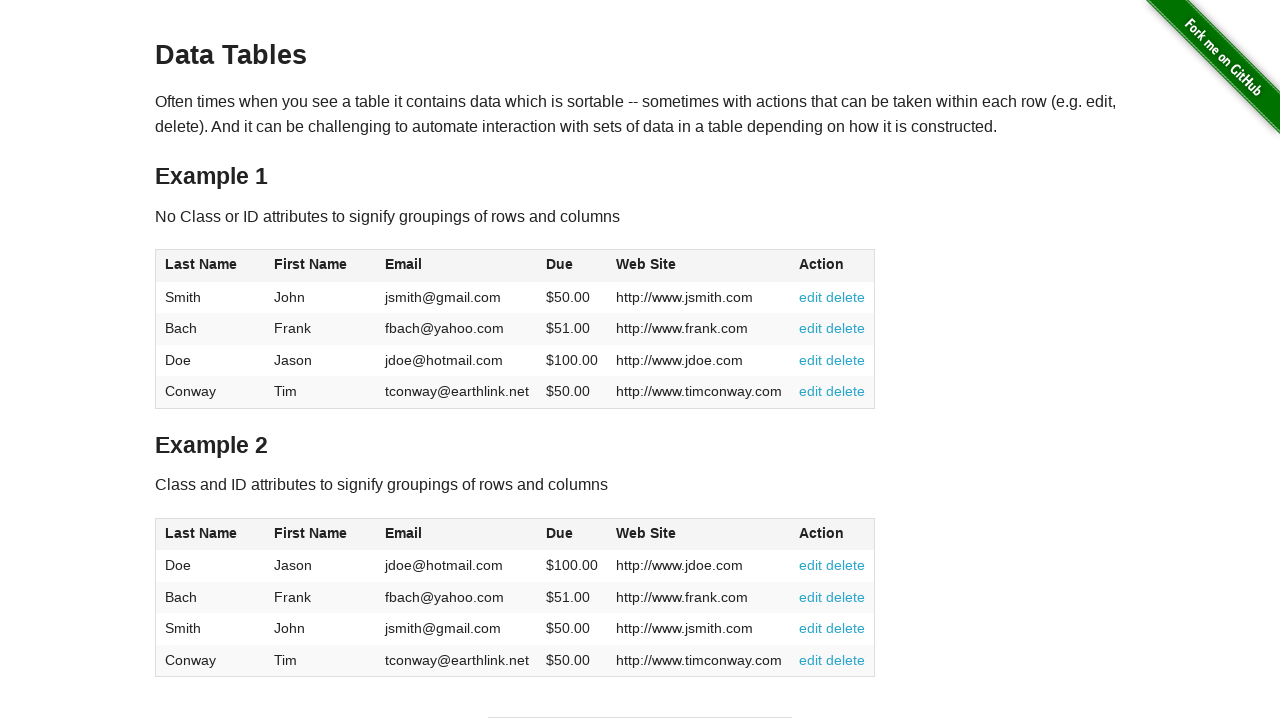

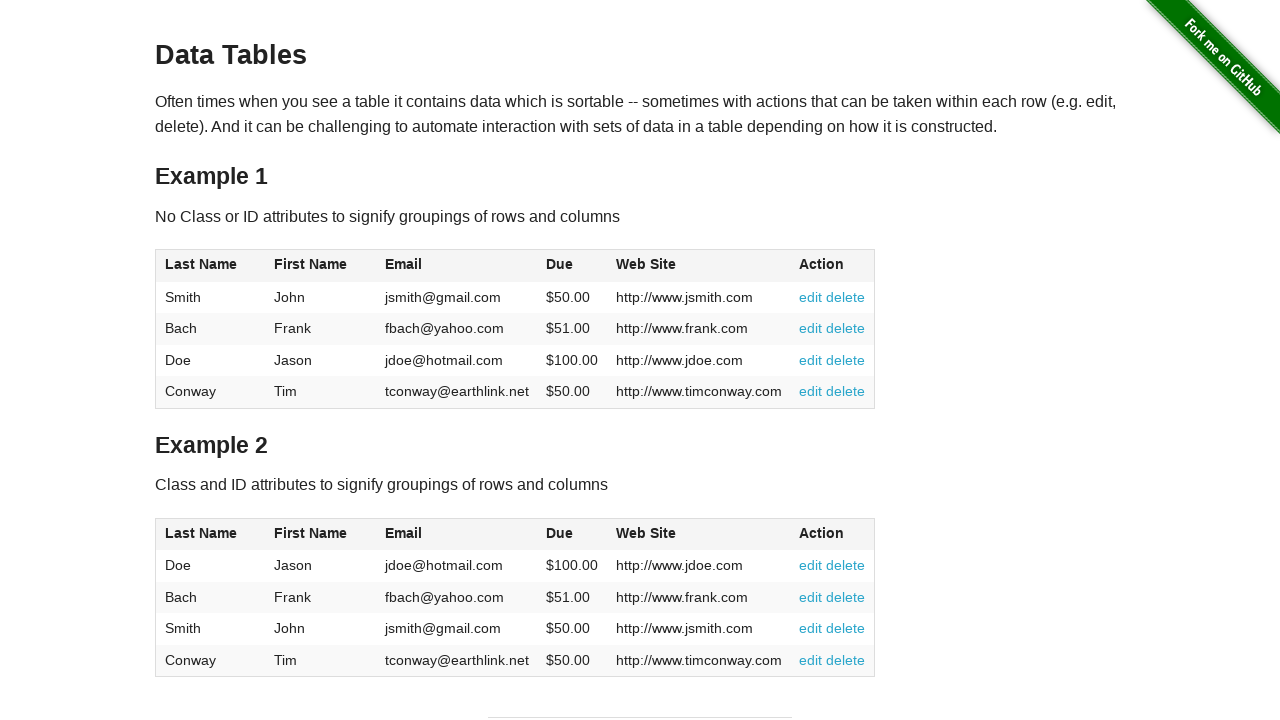